Tests keyboard events functionality by sending keystrokes to the page and pressing Enter, then verifying the page responds correctly

Starting URL: https://training-support.net/webelements/keyboard-events

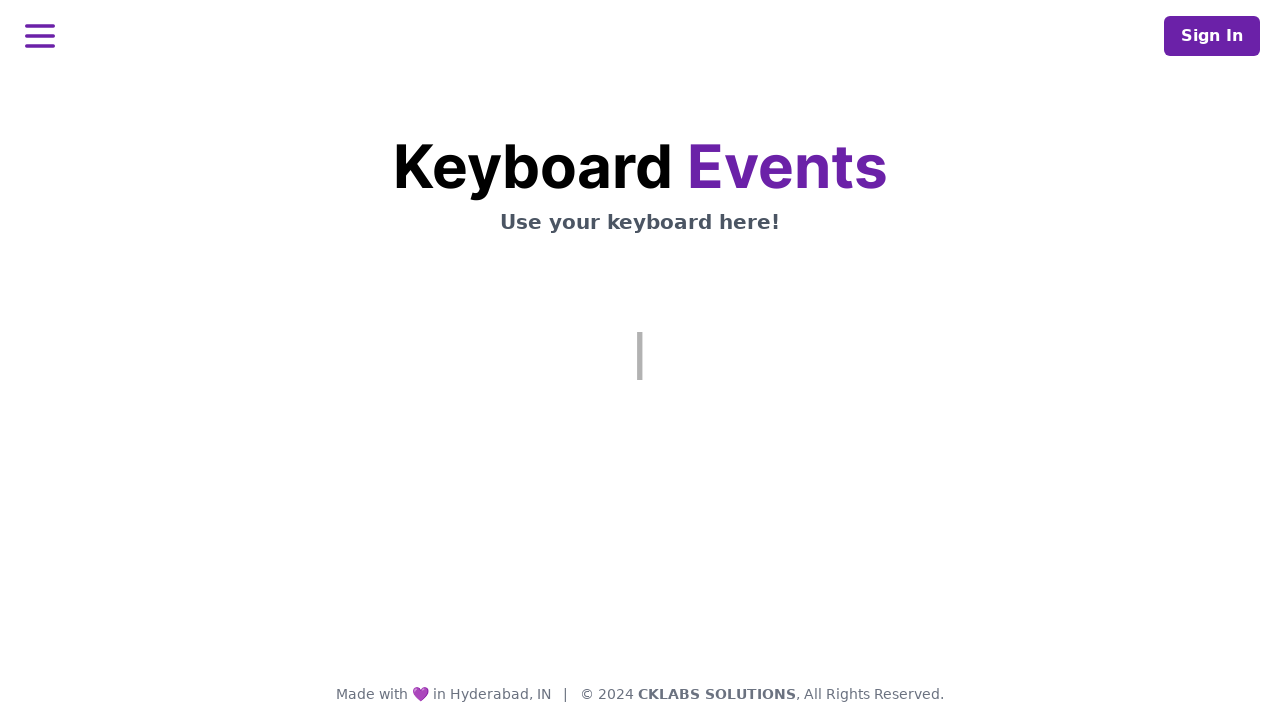

Typed 'This is coming from Selenium' using keyboard
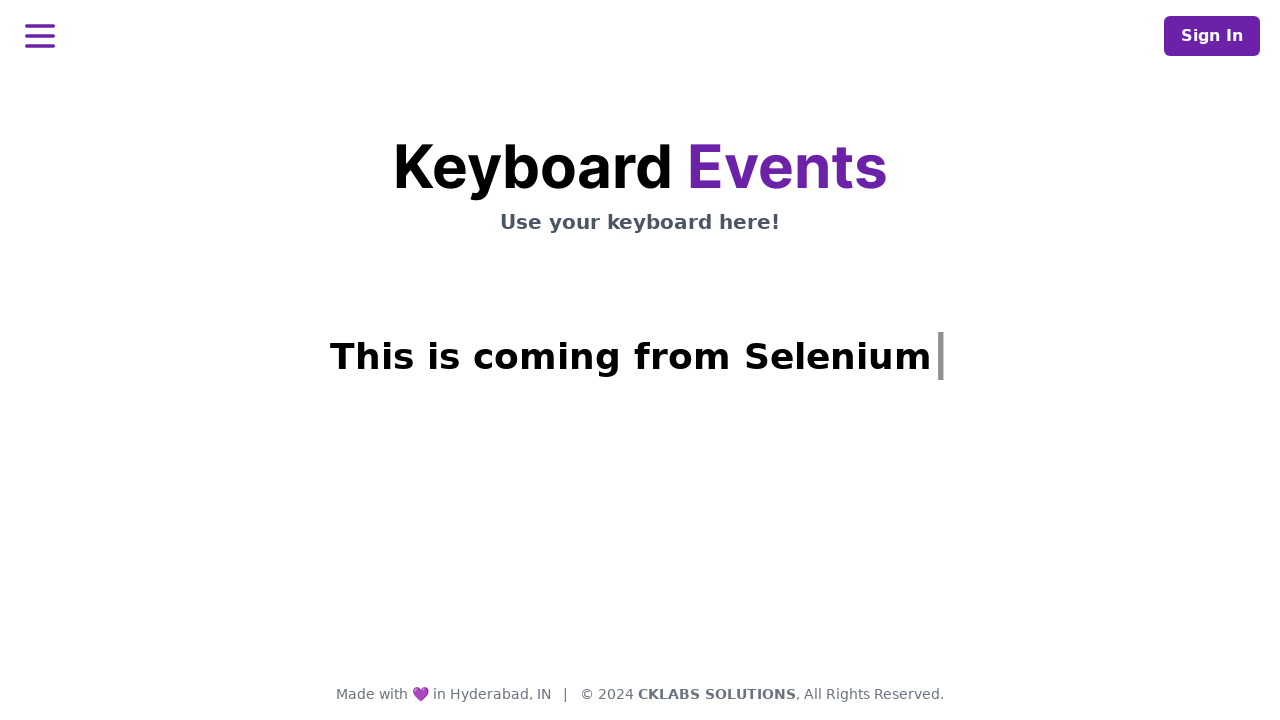

Pressed Enter key
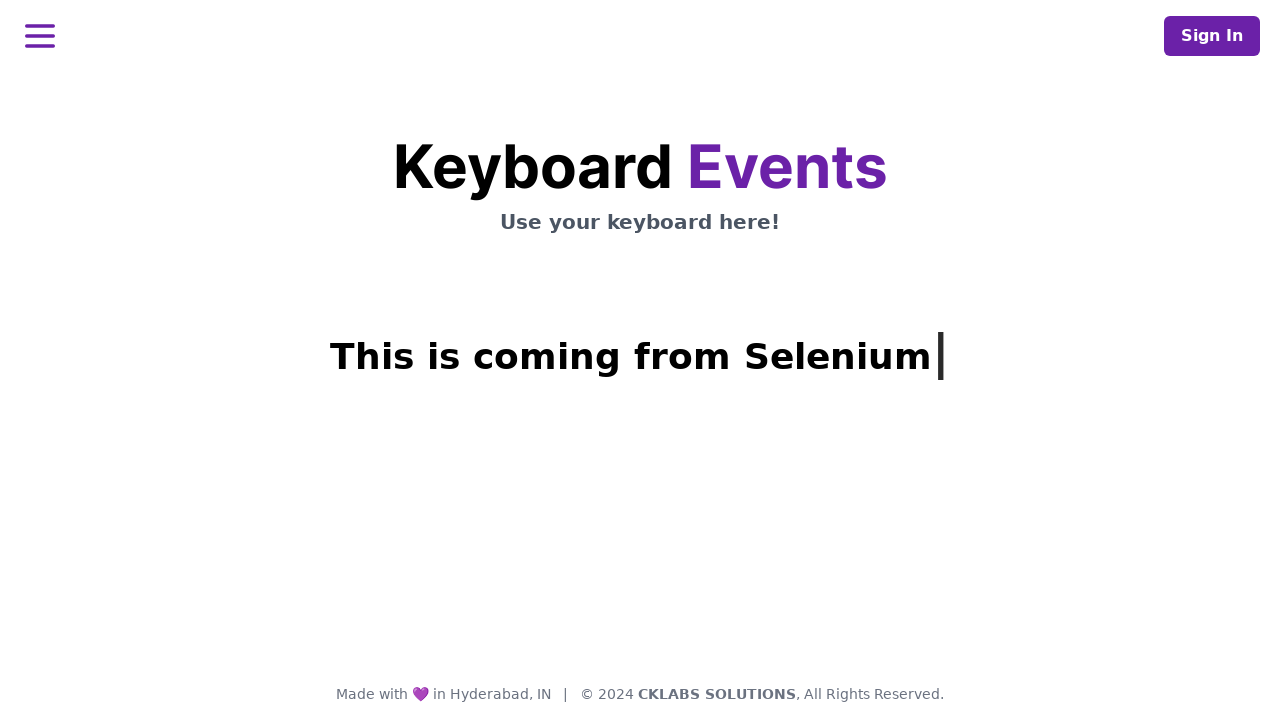

Verified heading h1.mt-3 is present on page
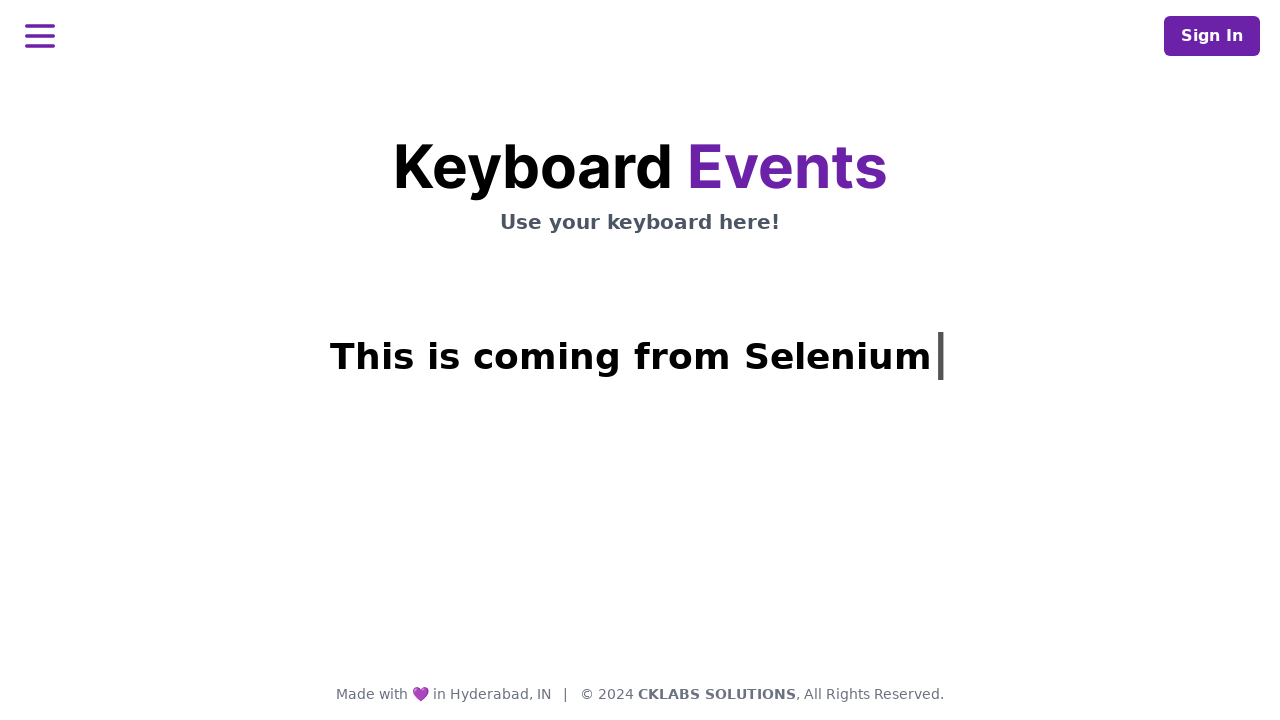

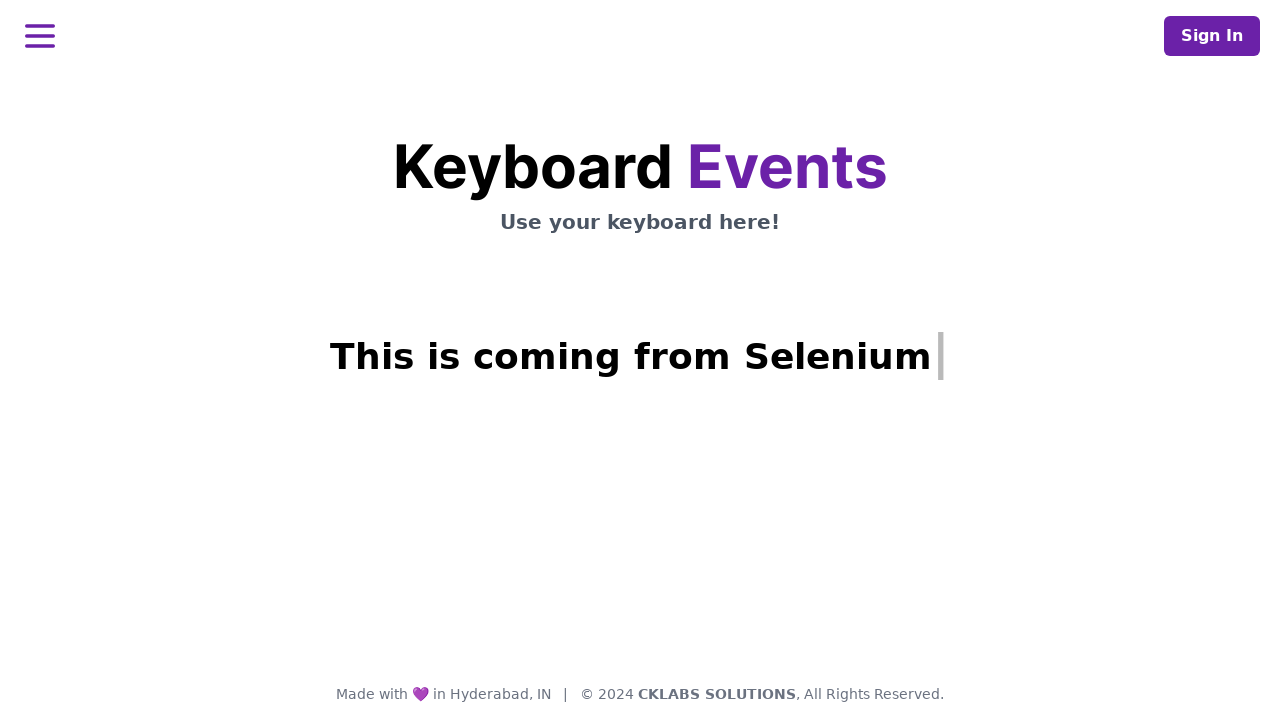